Tests that a todo item is removed when edited to an empty string

Starting URL: https://demo.playwright.dev/todomvc

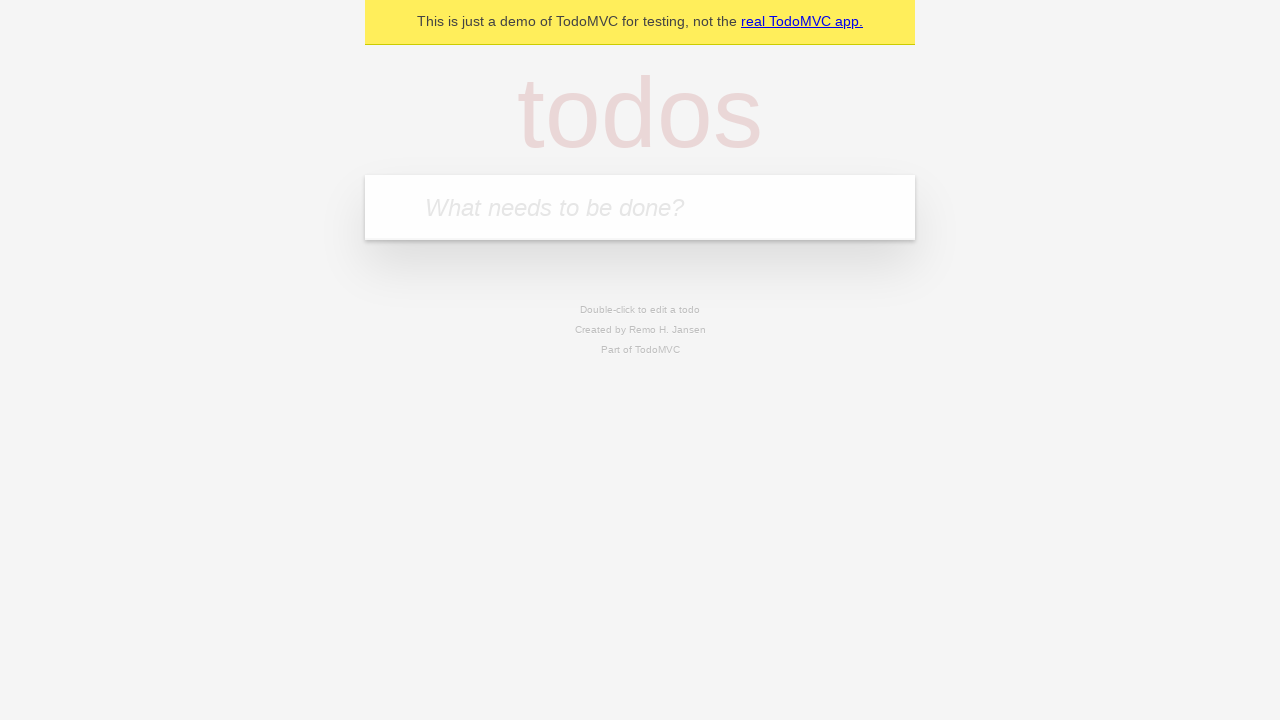

Filled todo input with 'buy some cheese' on internal:attr=[placeholder="What needs to be done?"i]
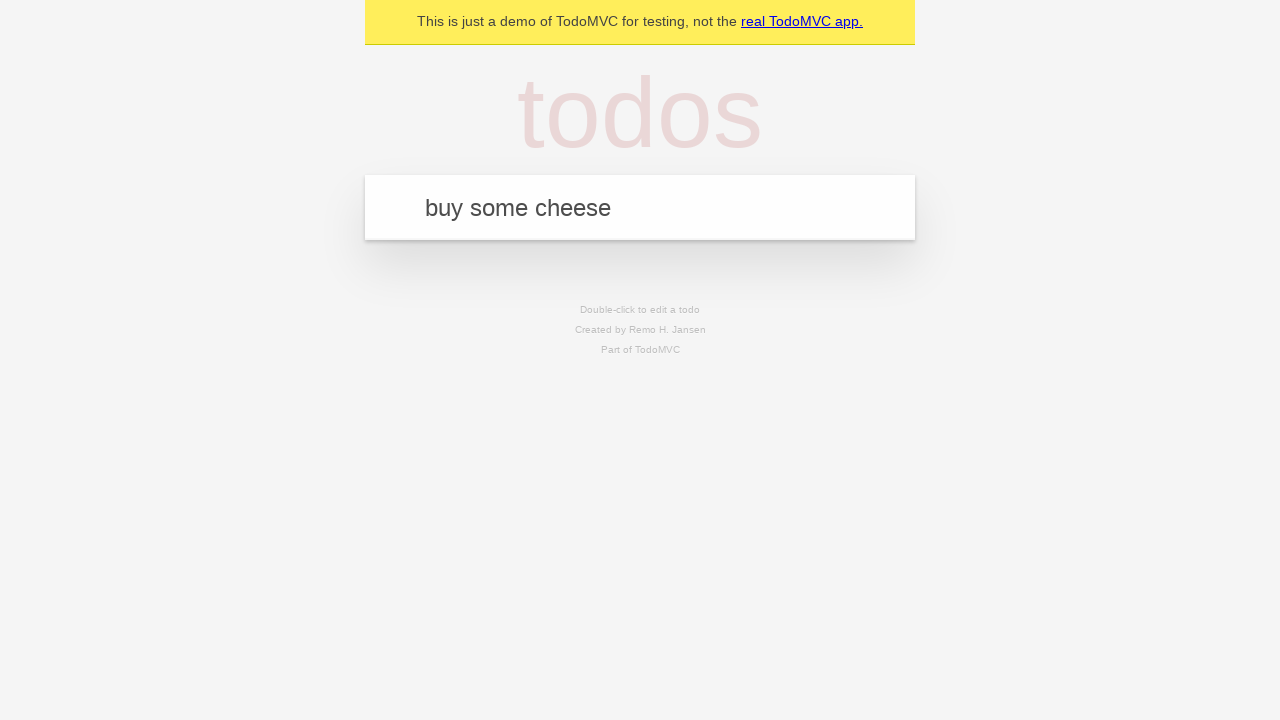

Pressed Enter to add first todo on internal:attr=[placeholder="What needs to be done?"i]
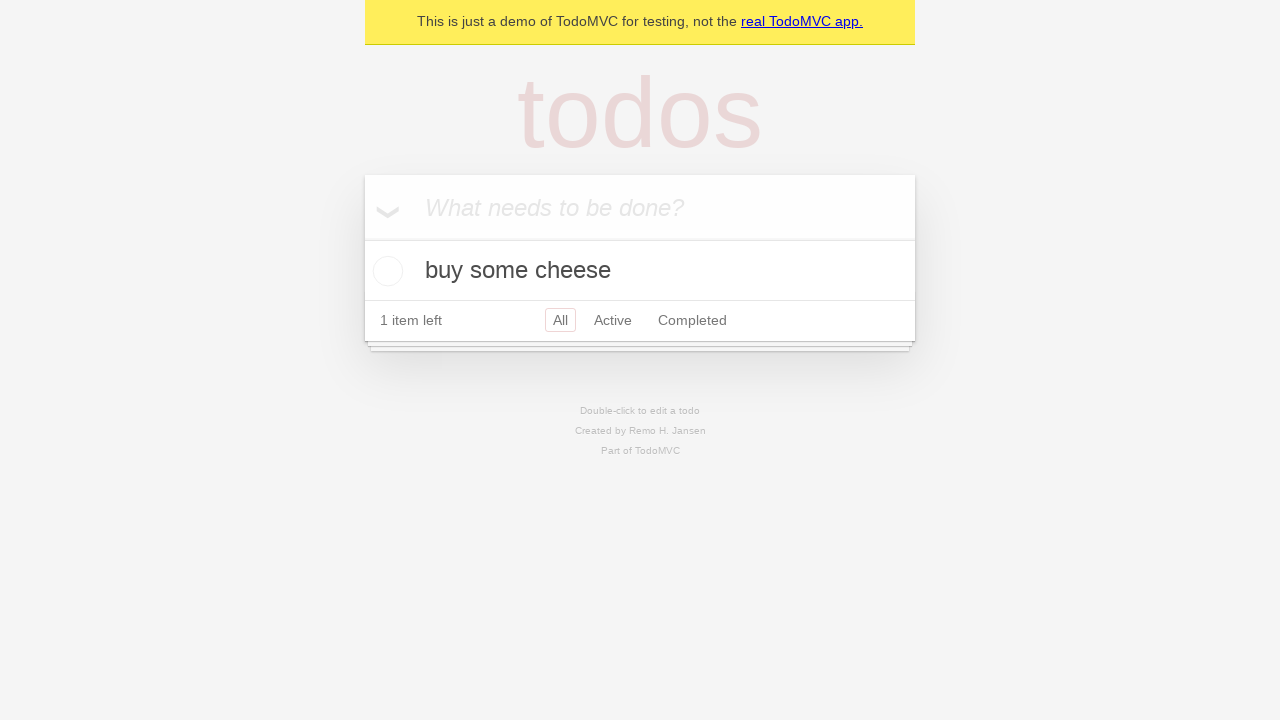

Filled todo input with 'feed the cat' on internal:attr=[placeholder="What needs to be done?"i]
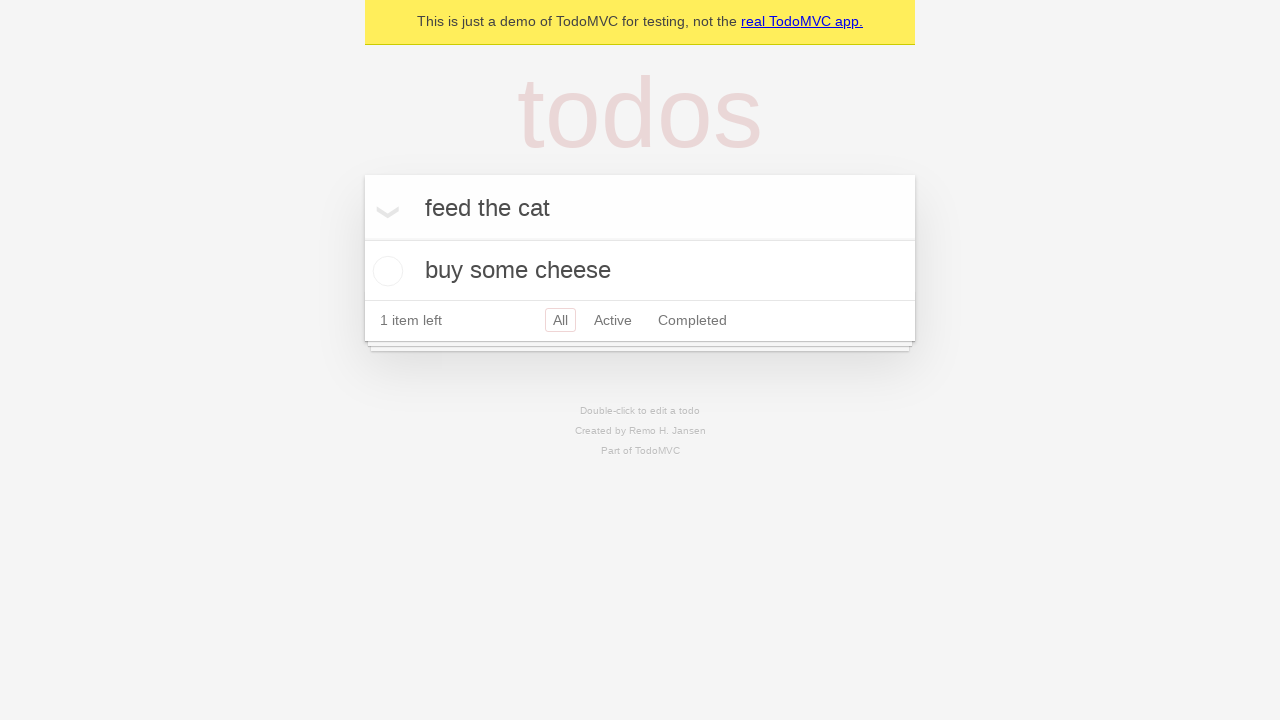

Pressed Enter to add second todo on internal:attr=[placeholder="What needs to be done?"i]
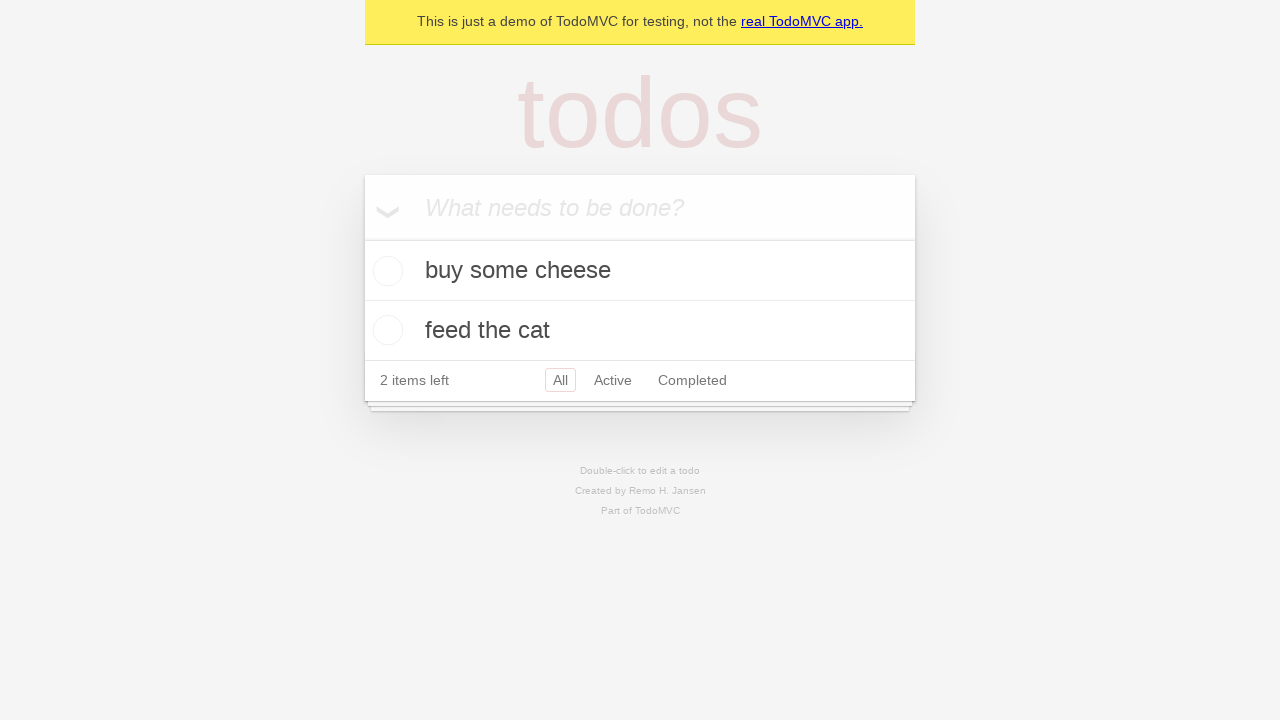

Filled todo input with 'book a doctors appointment' on internal:attr=[placeholder="What needs to be done?"i]
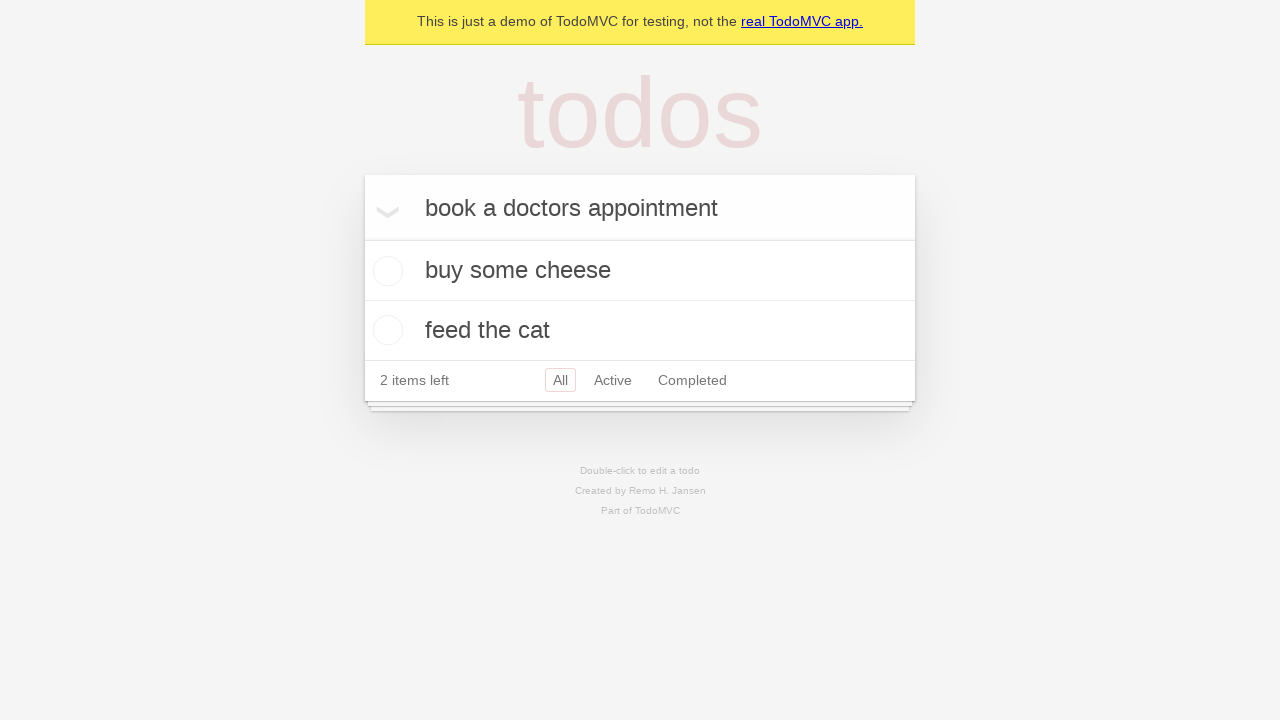

Pressed Enter to add third todo on internal:attr=[placeholder="What needs to be done?"i]
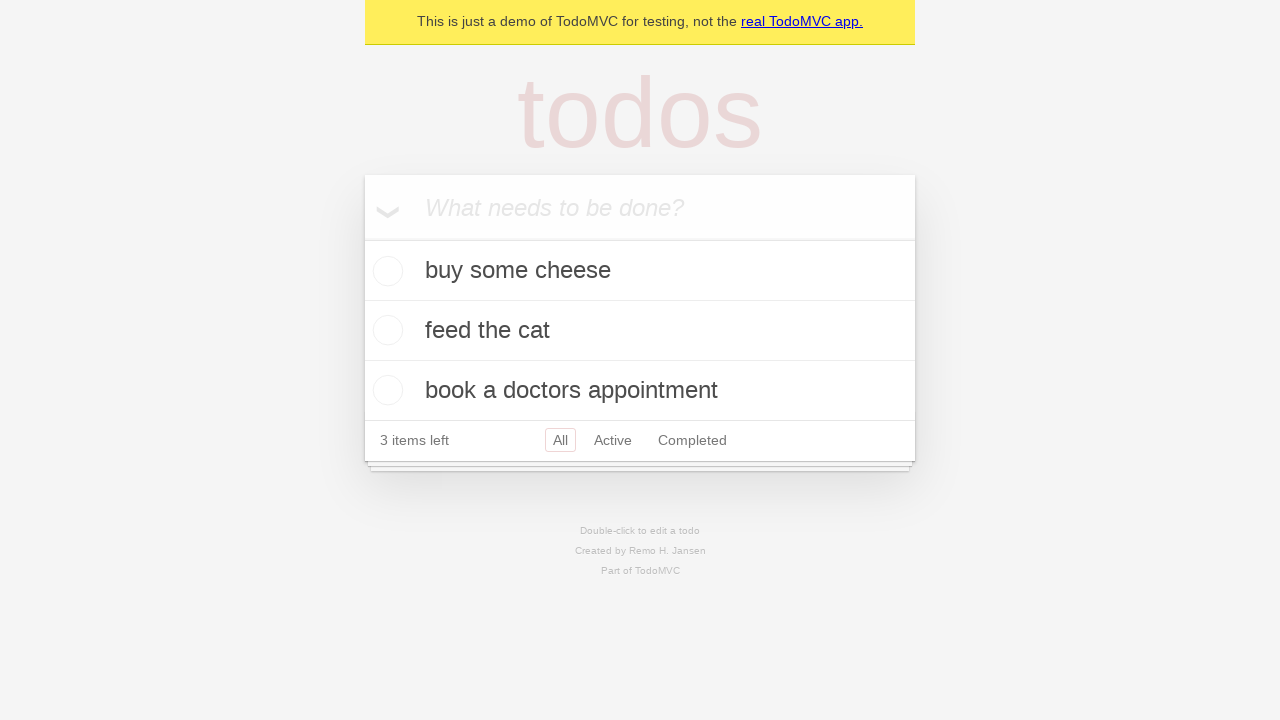

Waited for all three todo items to be created
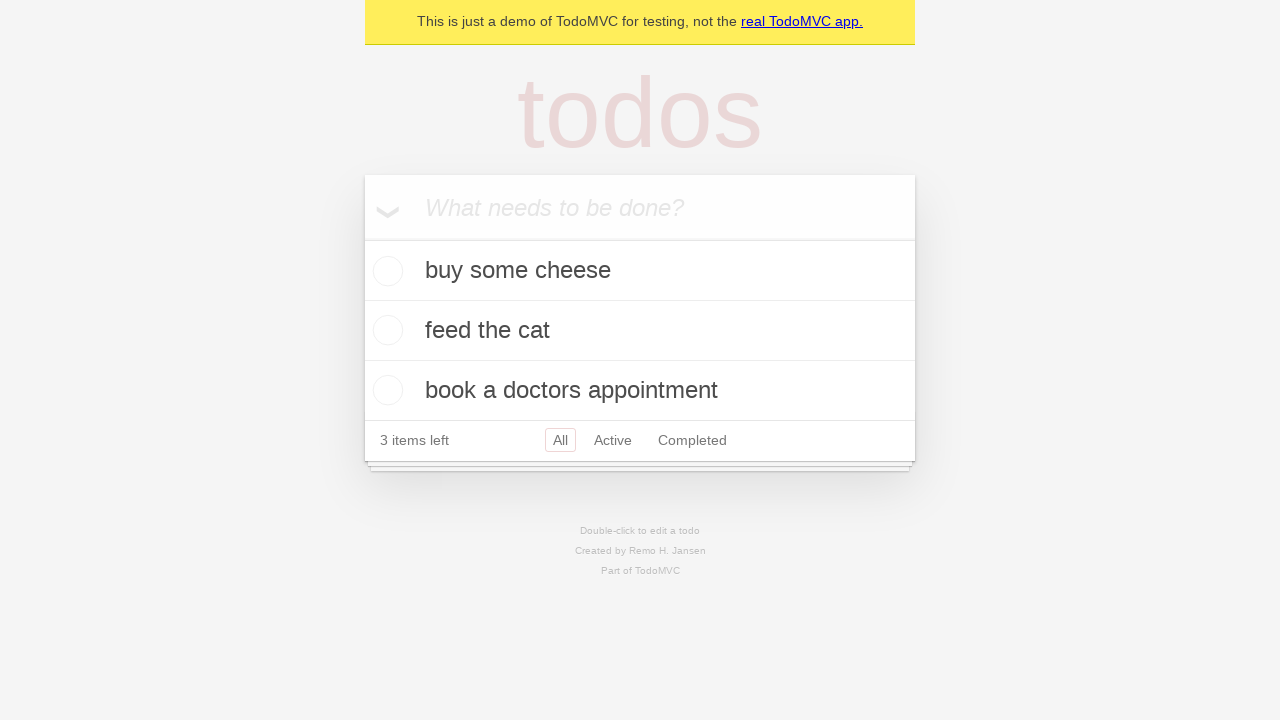

Retrieved all todo items
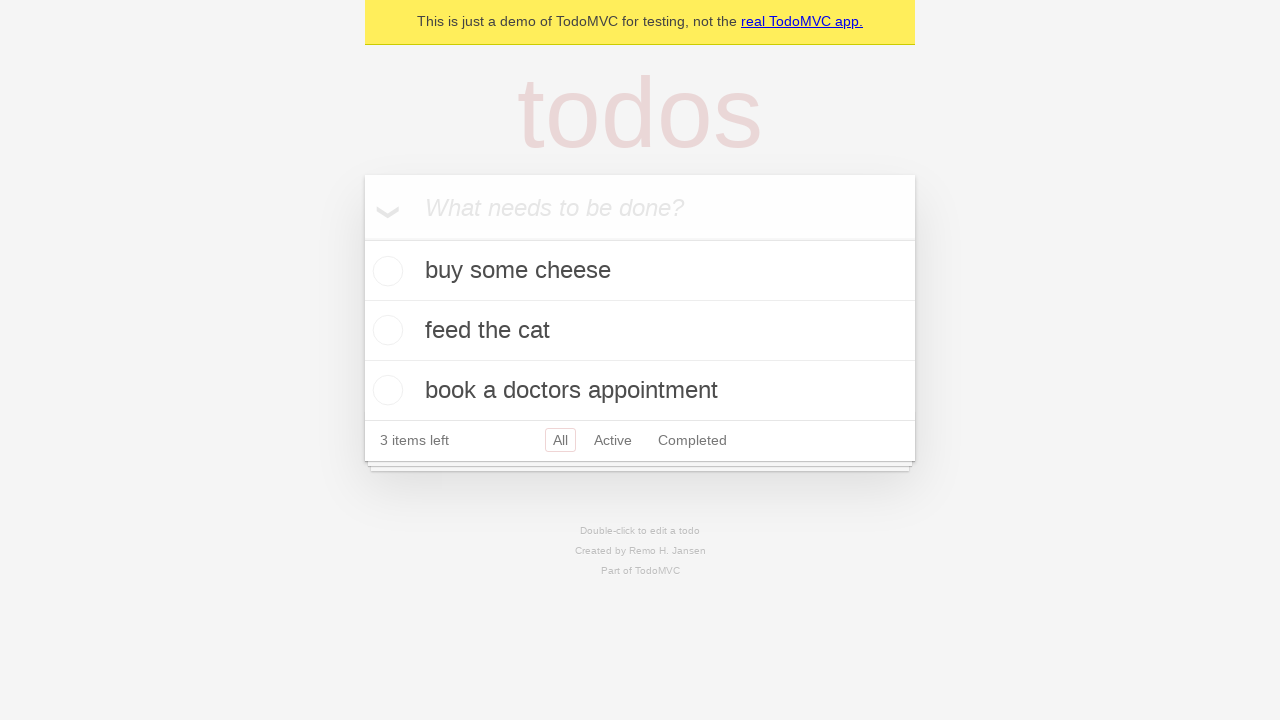

Double-clicked second todo item to enter edit mode at (640, 331) on internal:testid=[data-testid="todo-item"s] >> nth=1
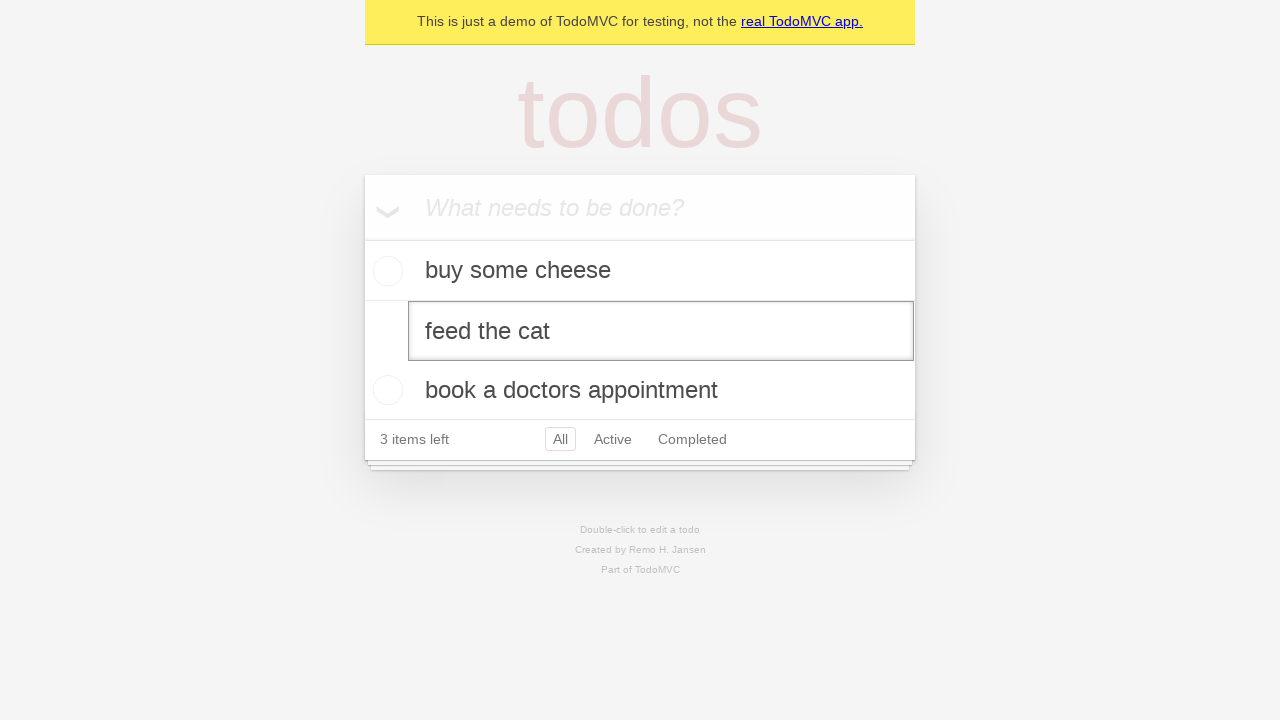

Cleared the todo text field on internal:testid=[data-testid="todo-item"s] >> nth=1 >> internal:role=textbox[nam
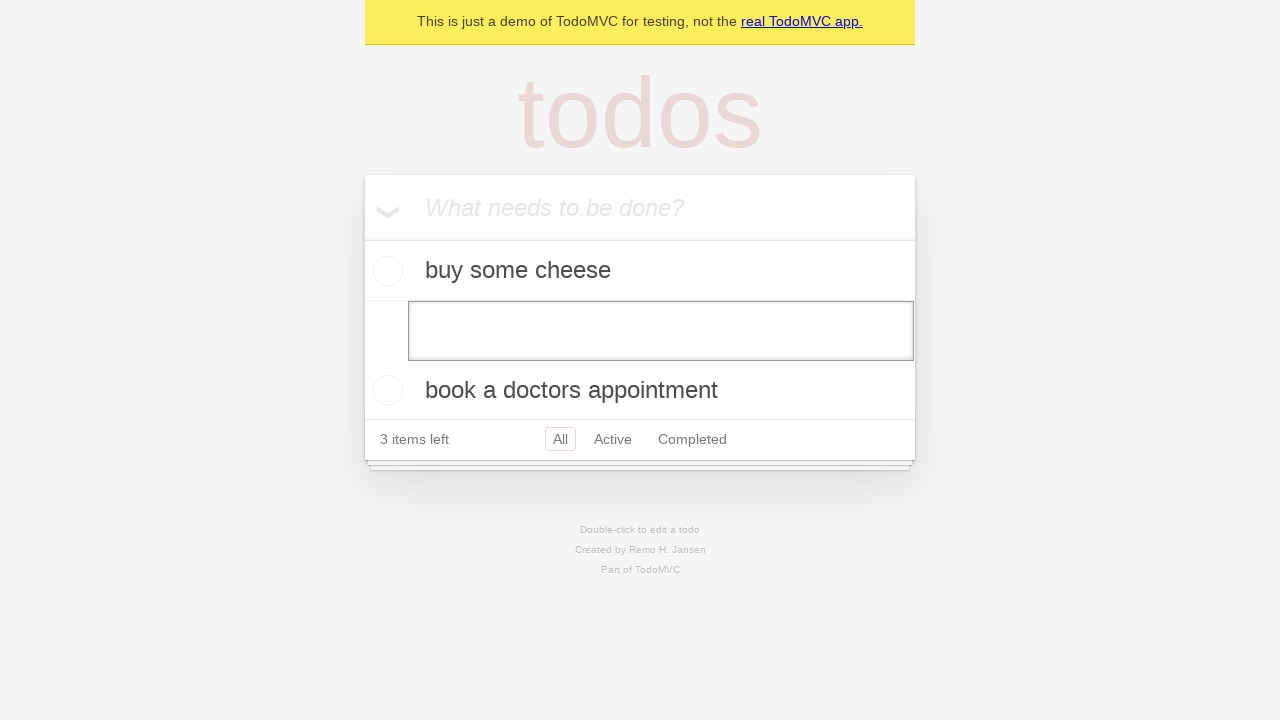

Pressed Enter to save empty text, removing the todo item on internal:testid=[data-testid="todo-item"s] >> nth=1 >> internal:role=textbox[nam
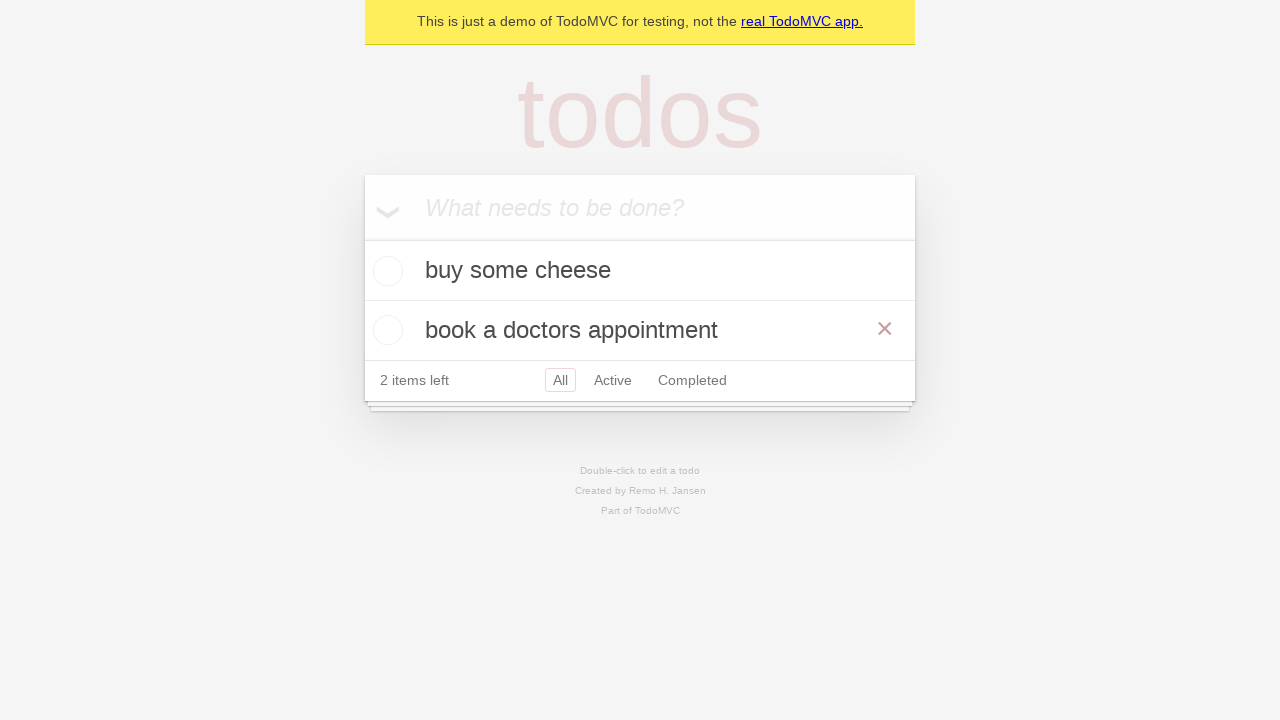

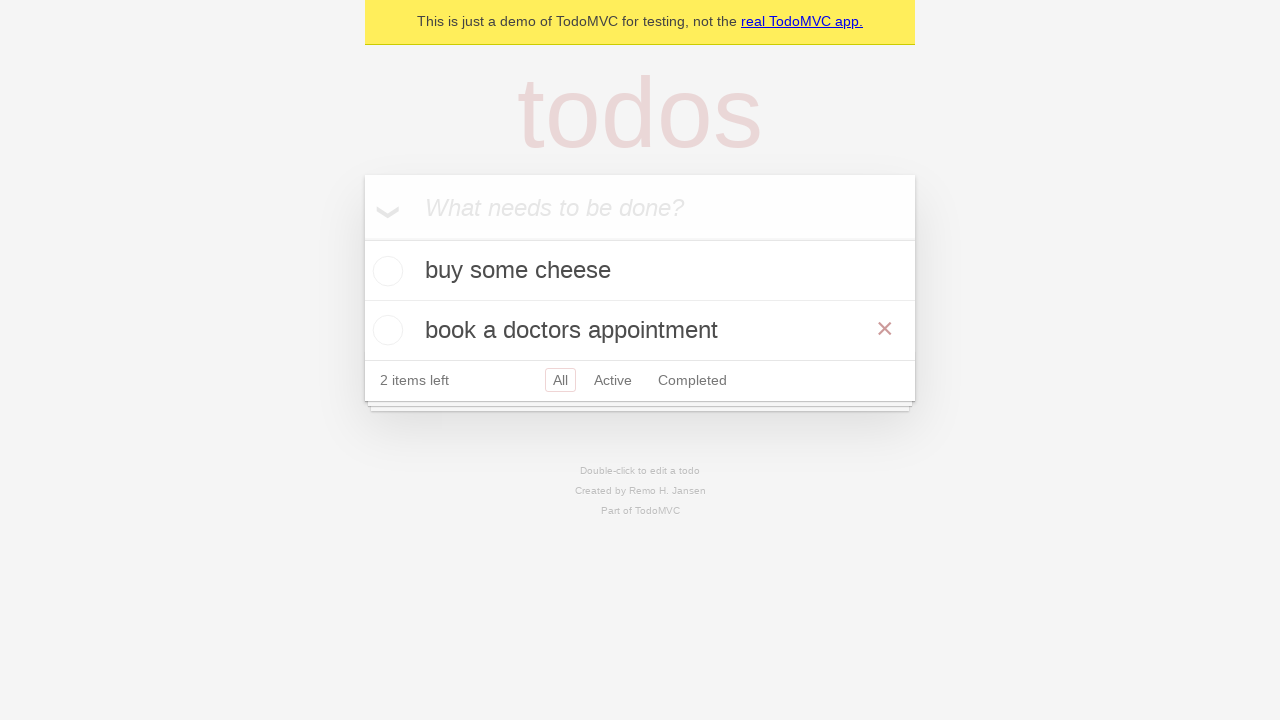